Tests the Text Box form on DemoQA by filling all fields with valid values (name, valid email, addresses) and verifying the output displays correctly after submission.

Starting URL: https://demoqa.com/elements

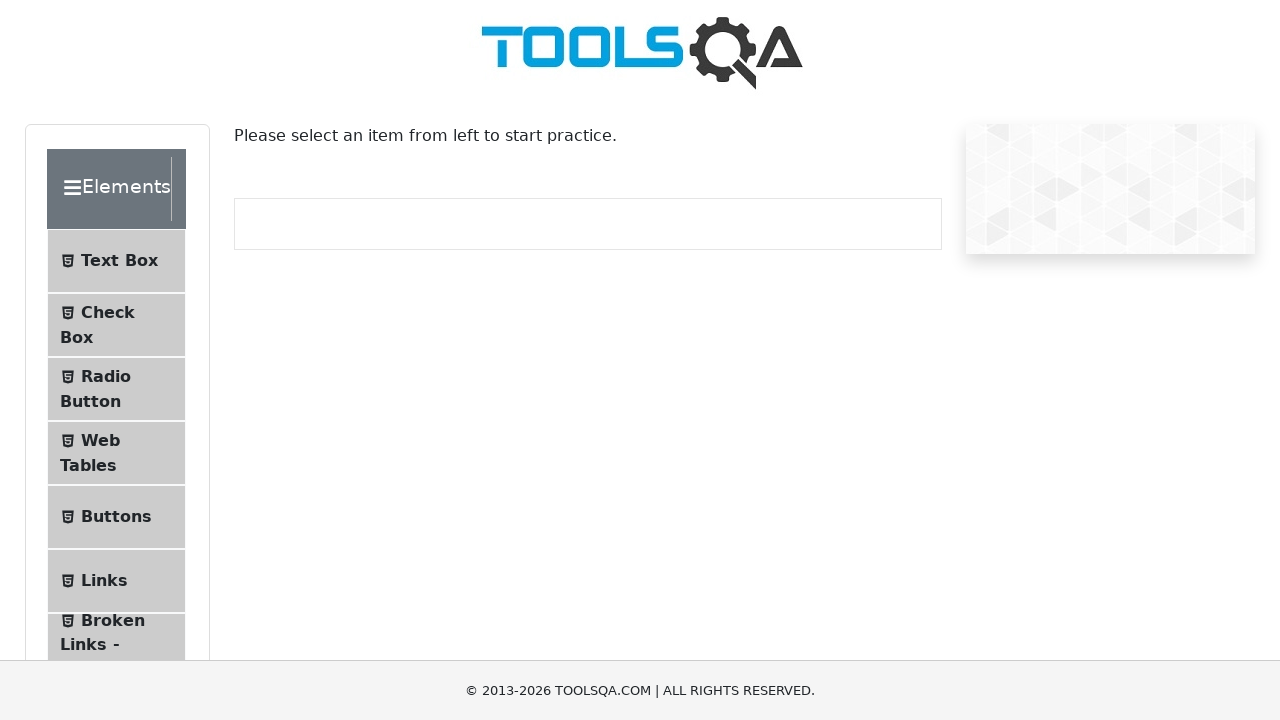

Clicked on Text Box menu item to navigate to the form at (116, 261) on #item-0
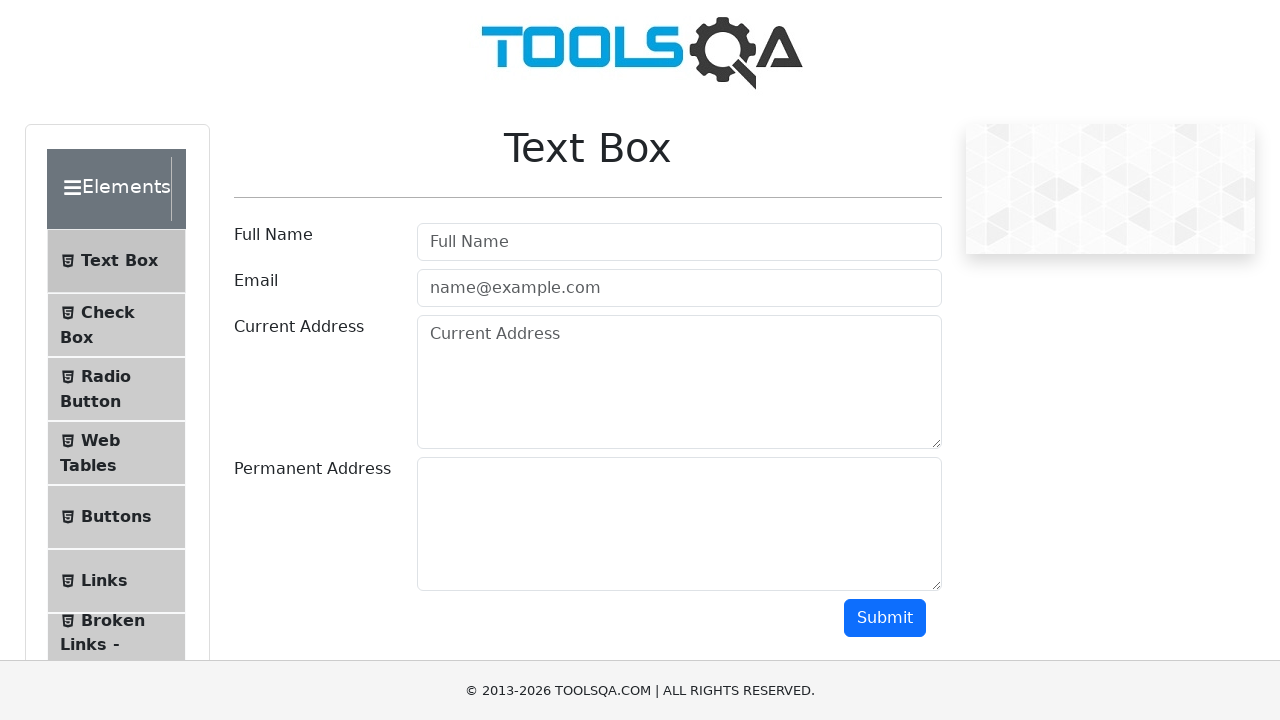

Filled Full Name field with 'xK7mPq2n' on #userName
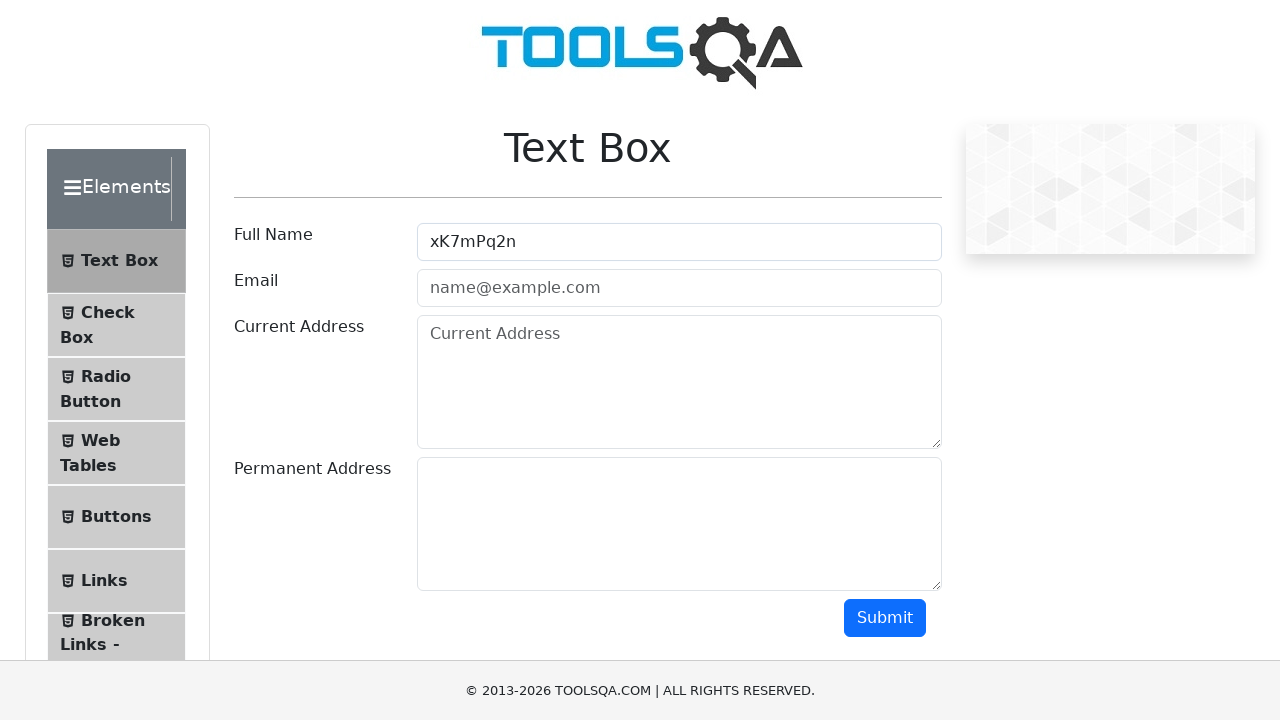

Filled Email field with 'rT5wLm3k@gmail.com' on #userEmail
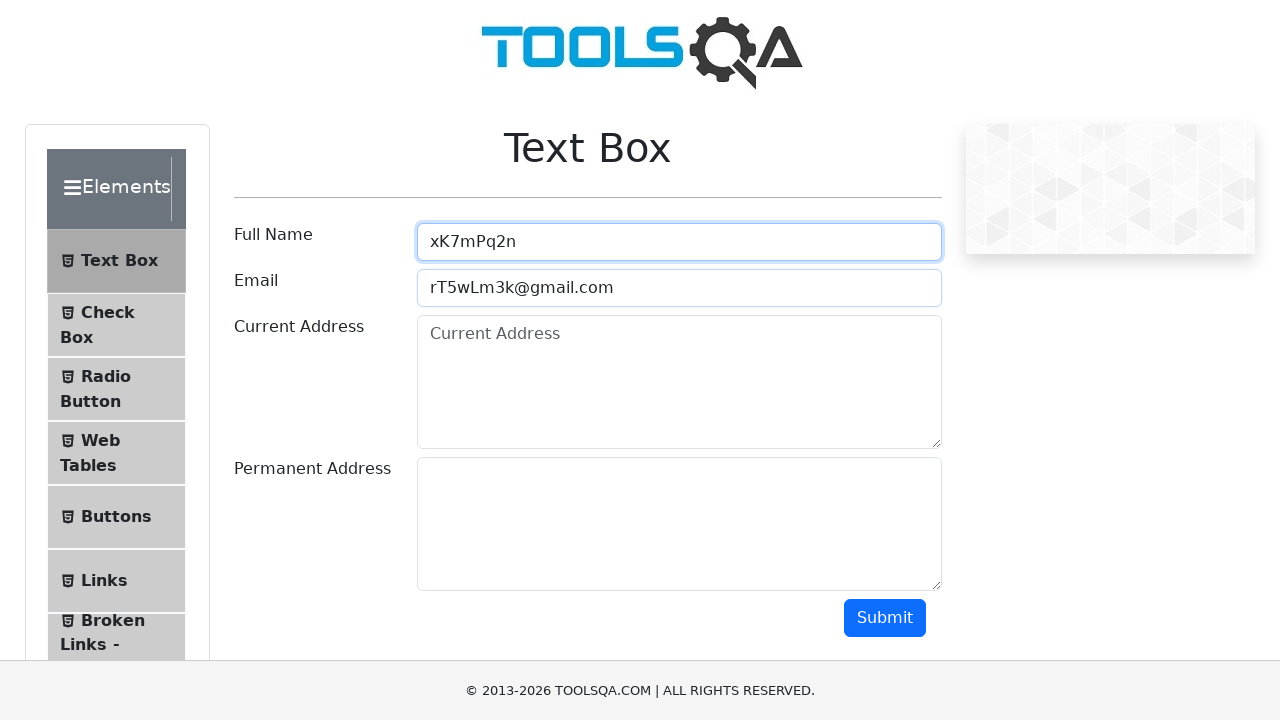

Filled Current Address field with 'xK7mPq2n' on #currentAddress
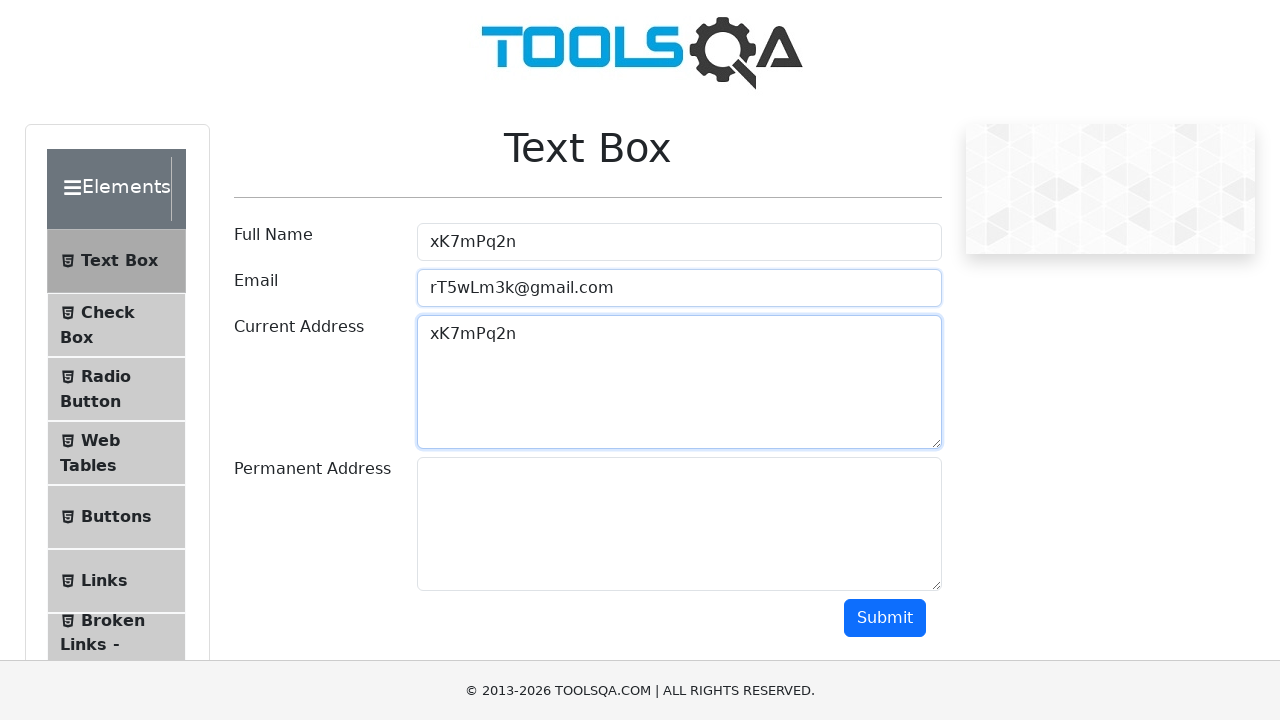

Filled Permanent Address field with 'xK7mPq2n' on #permanentAddress
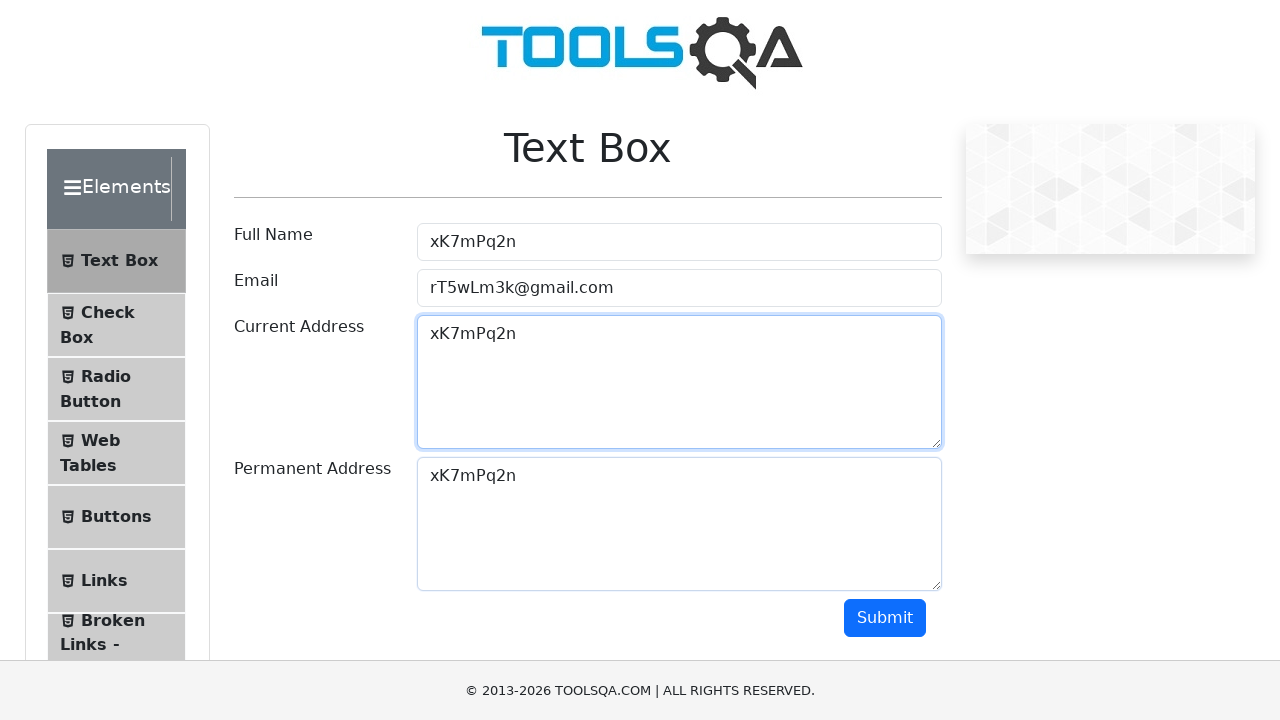

Clicked Submit button to submit the Text Box form at (885, 618) on #submit
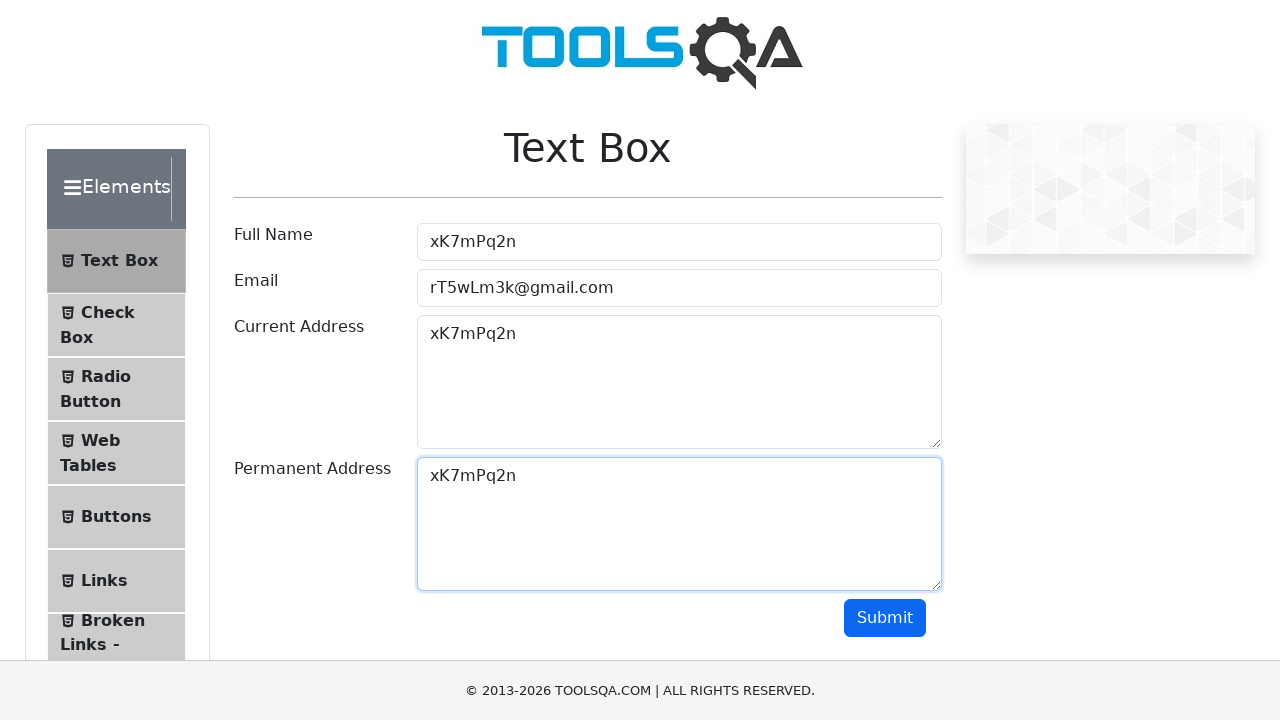

Verified Name output field is displayed
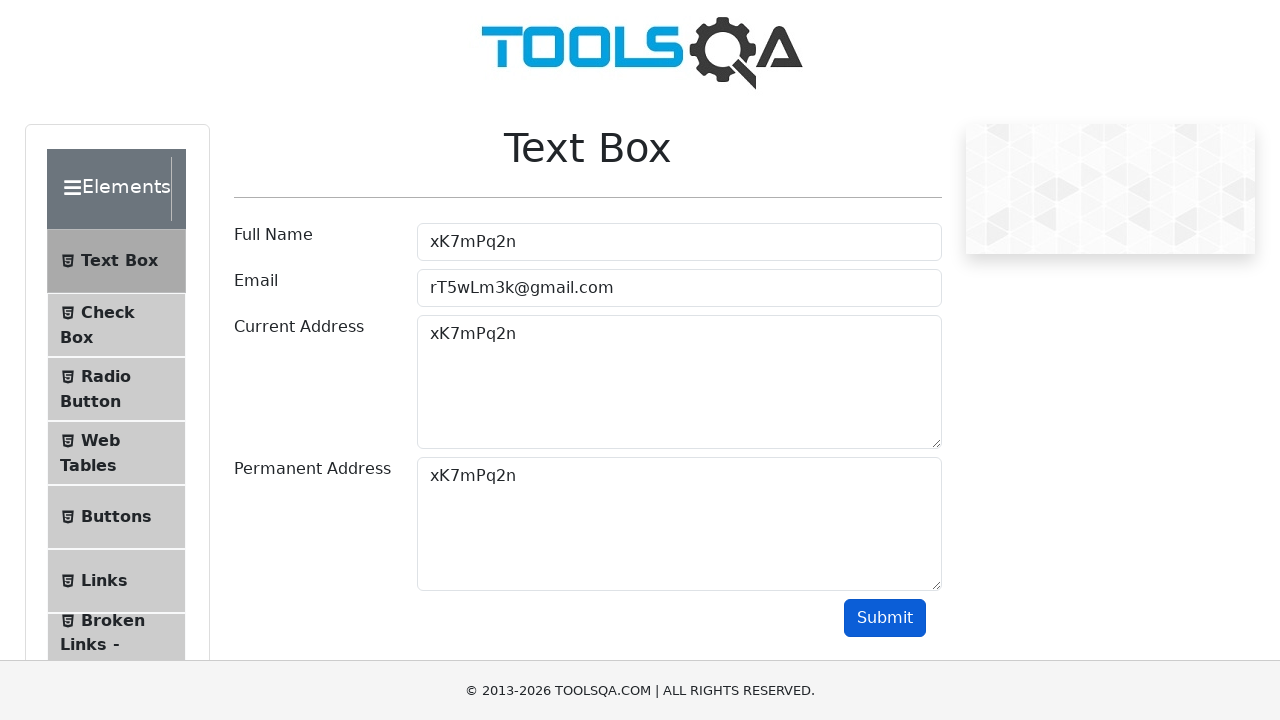

Verified Email output field is displayed
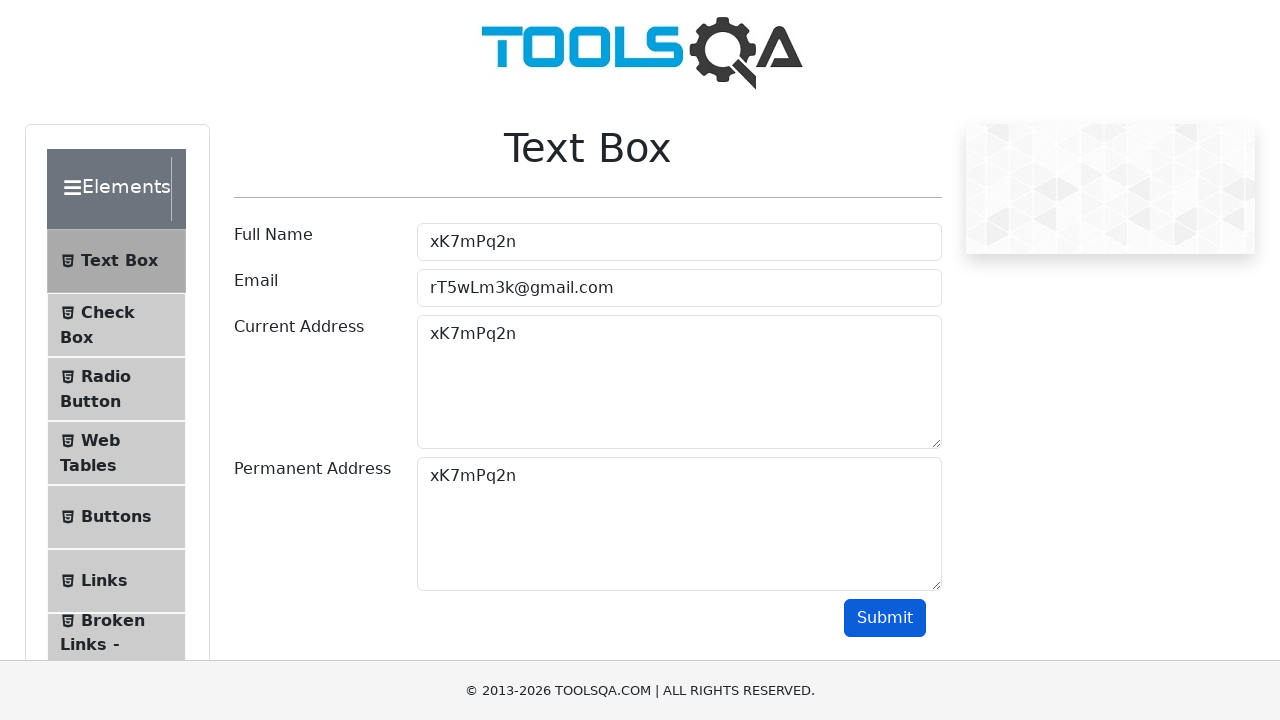

Verified Current Address output field is displayed
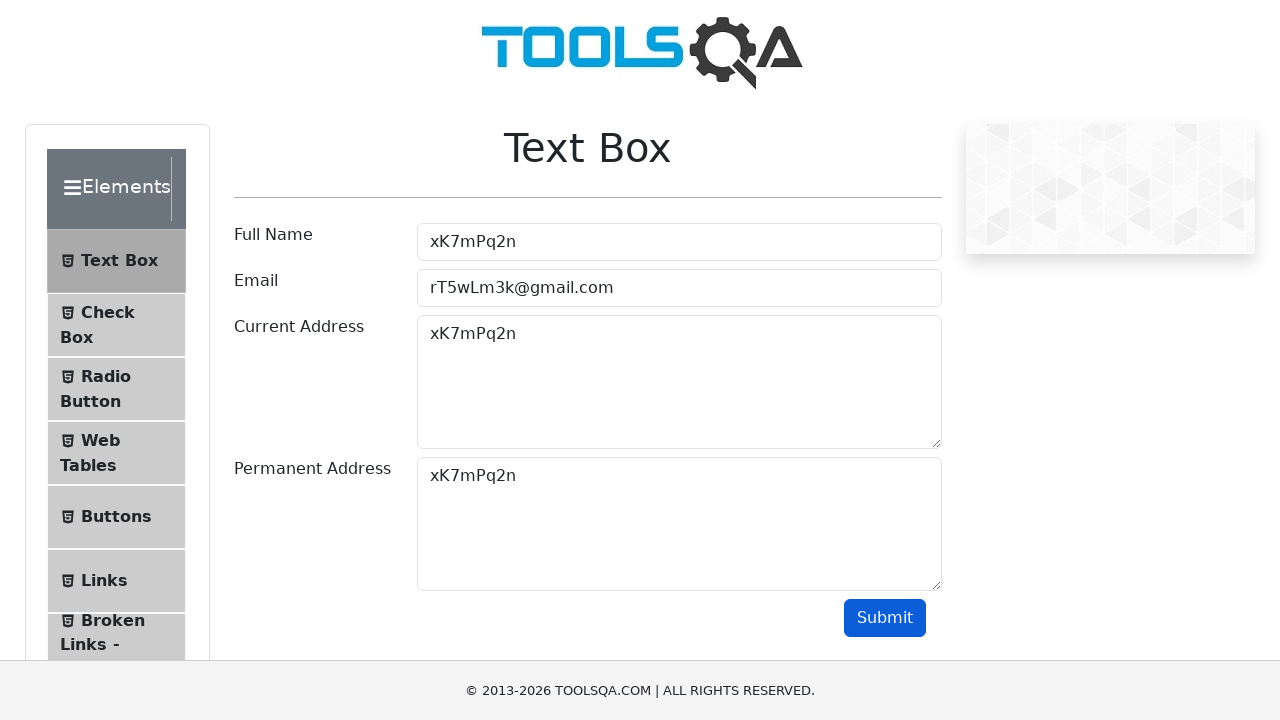

Verified Permanent Address output field is displayed
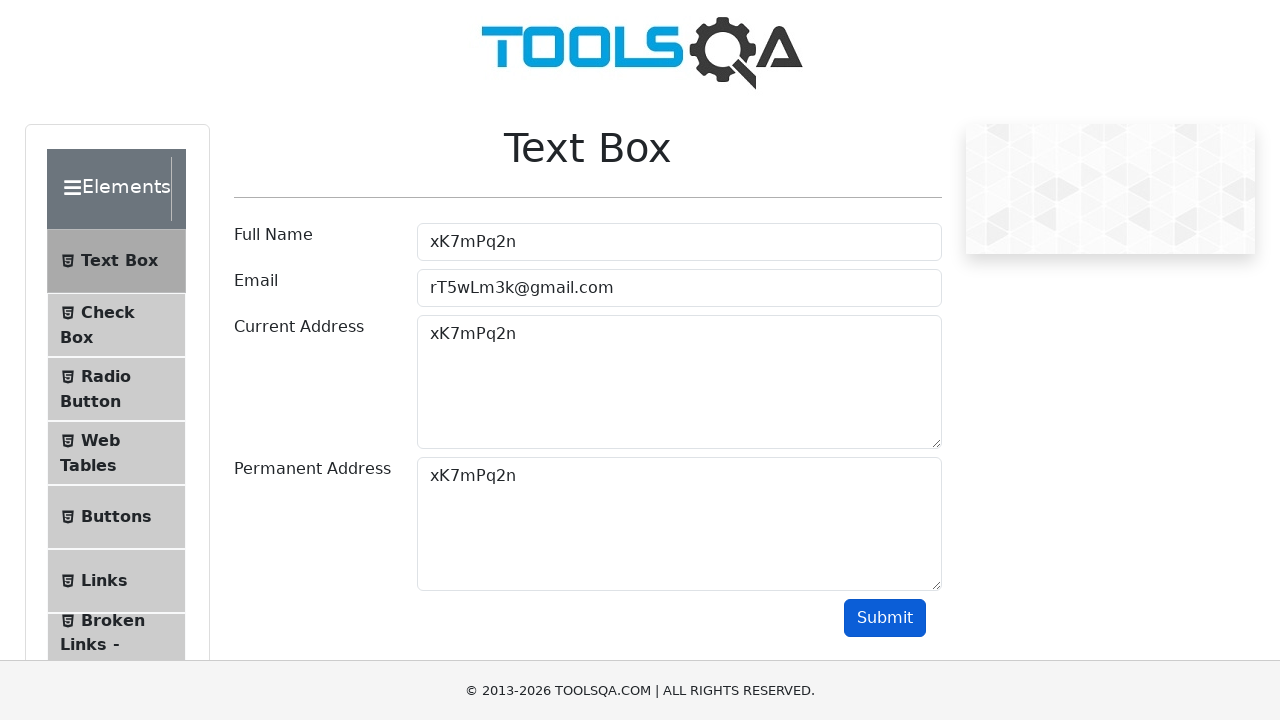

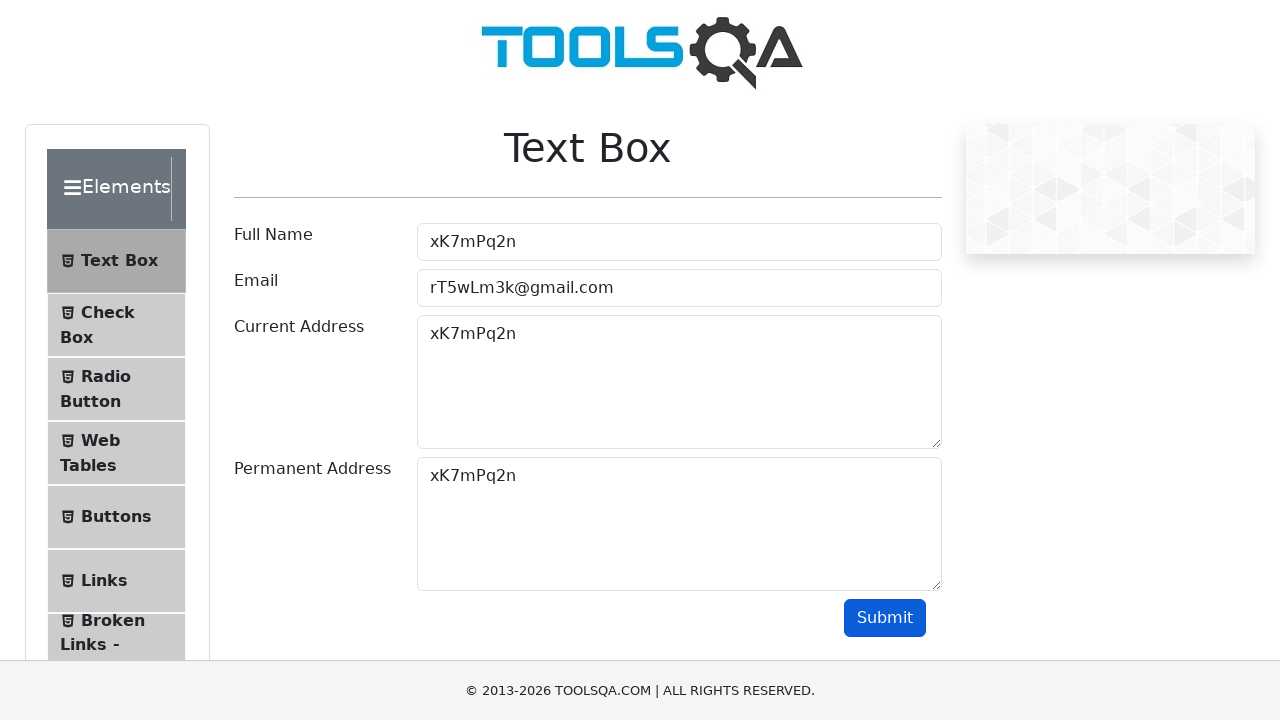